Tests product search functionality by typing "CA" in the search box, verifying that 4 products are displayed, and clicking "ADD TO CART" on the third product.

Starting URL: https://rahulshettyacademy.com/seleniumPractise/#/

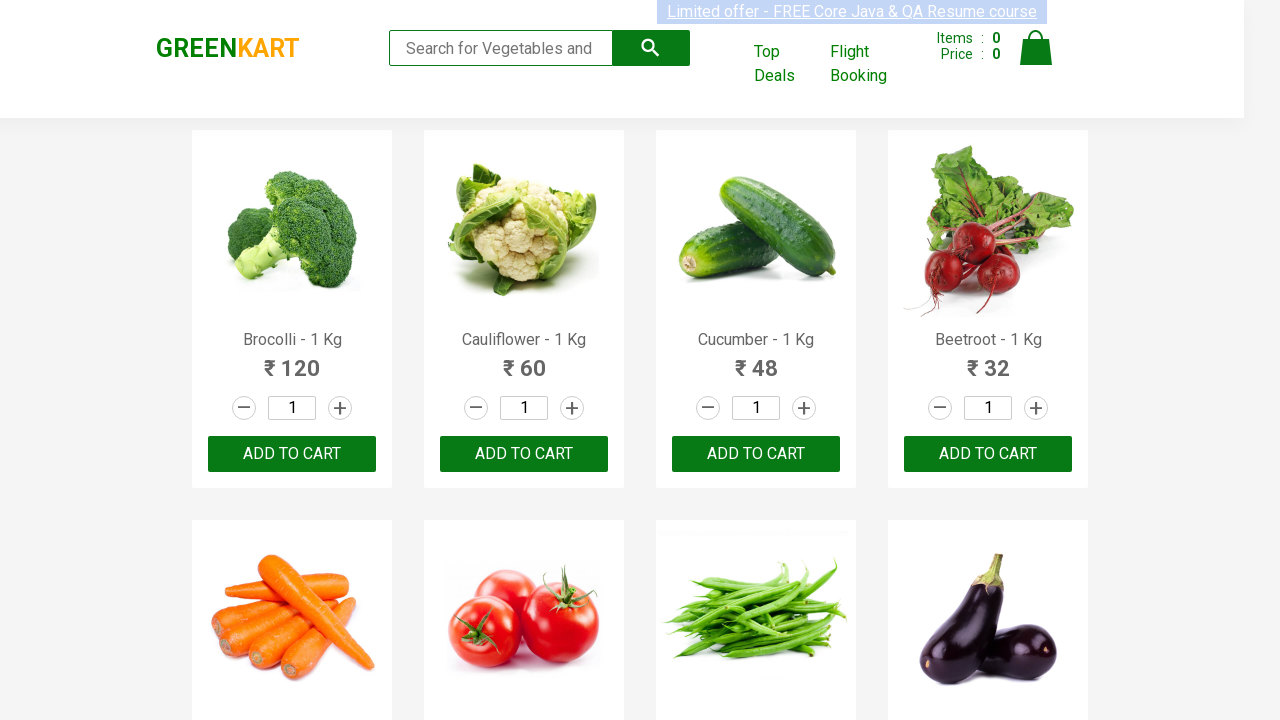

Typed 'CA' in the search box to filter products on .search-keyword
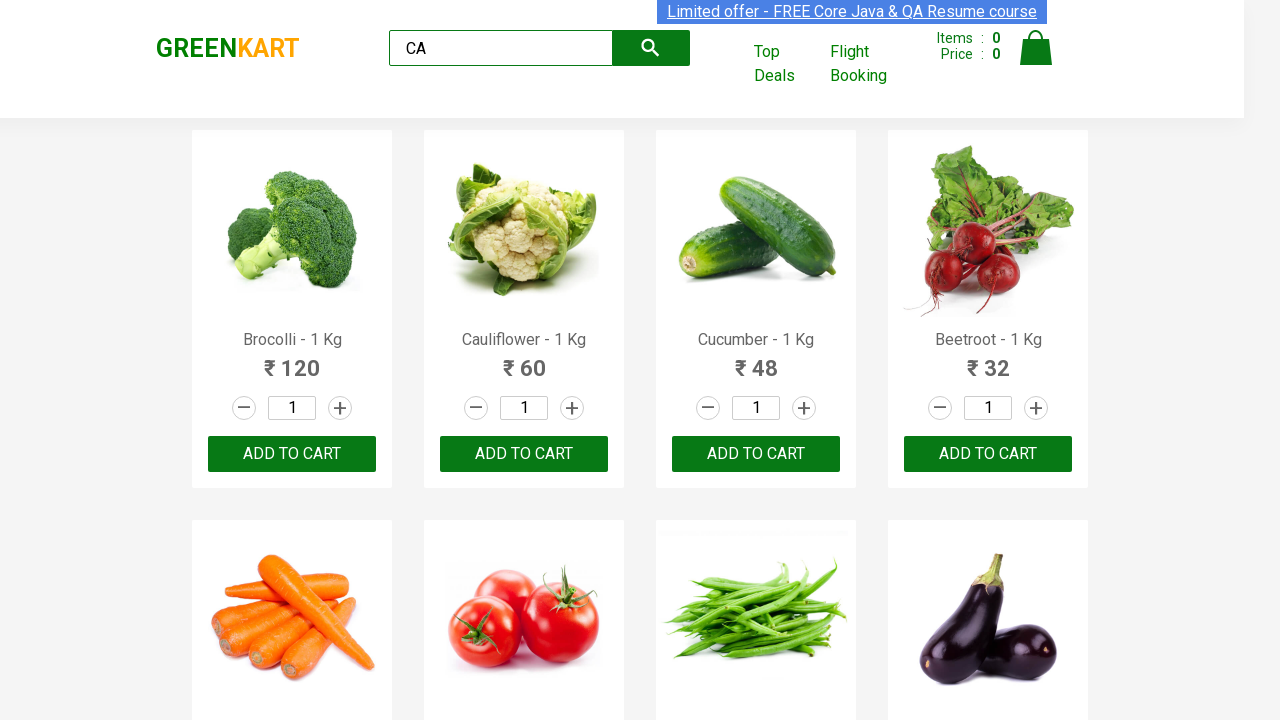

Waited for products to filter and become visible
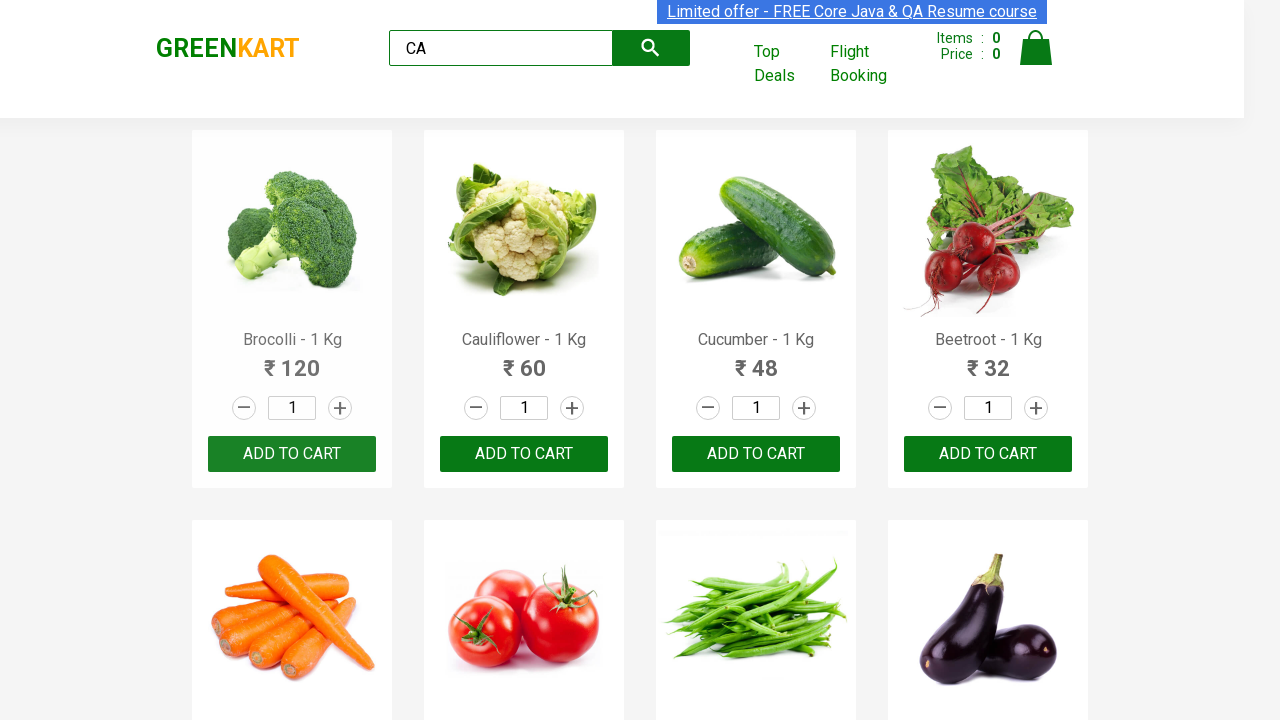

Waited 500ms for filtering to complete
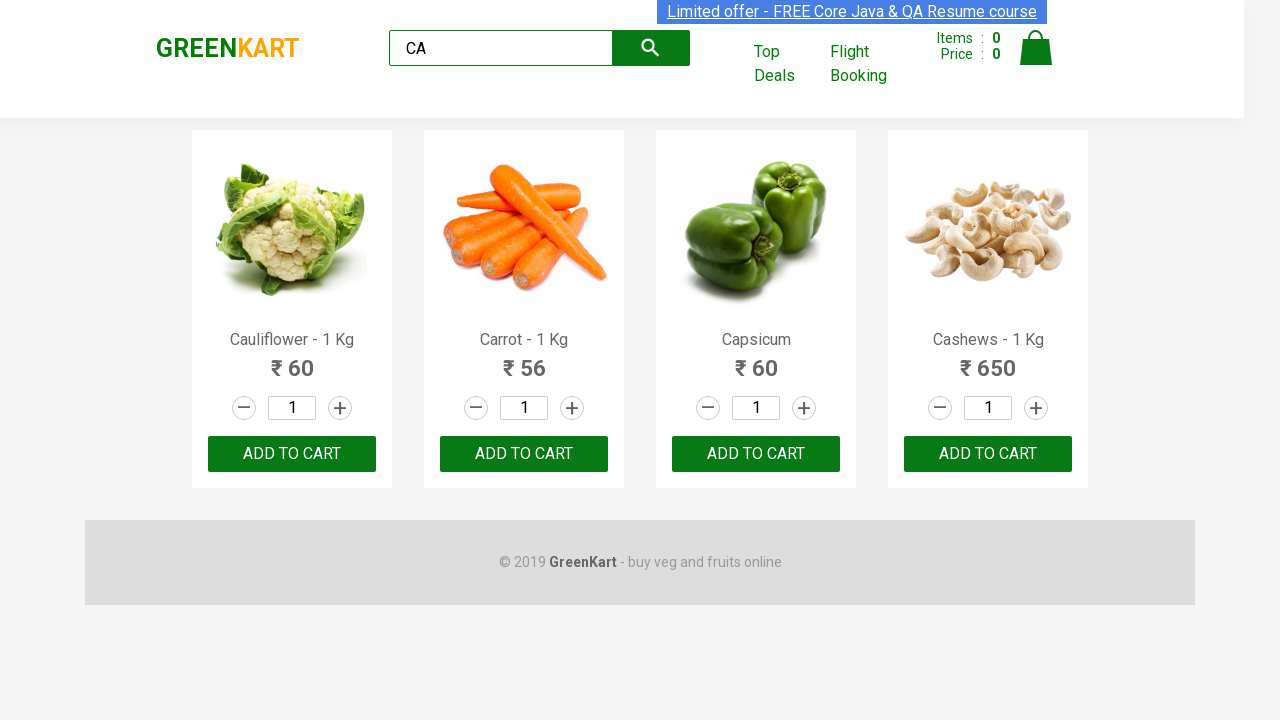

Clicked 'ADD TO CART' button on the third product at (756, 454) on .products .product >> nth=2 >> text=ADD TO CART
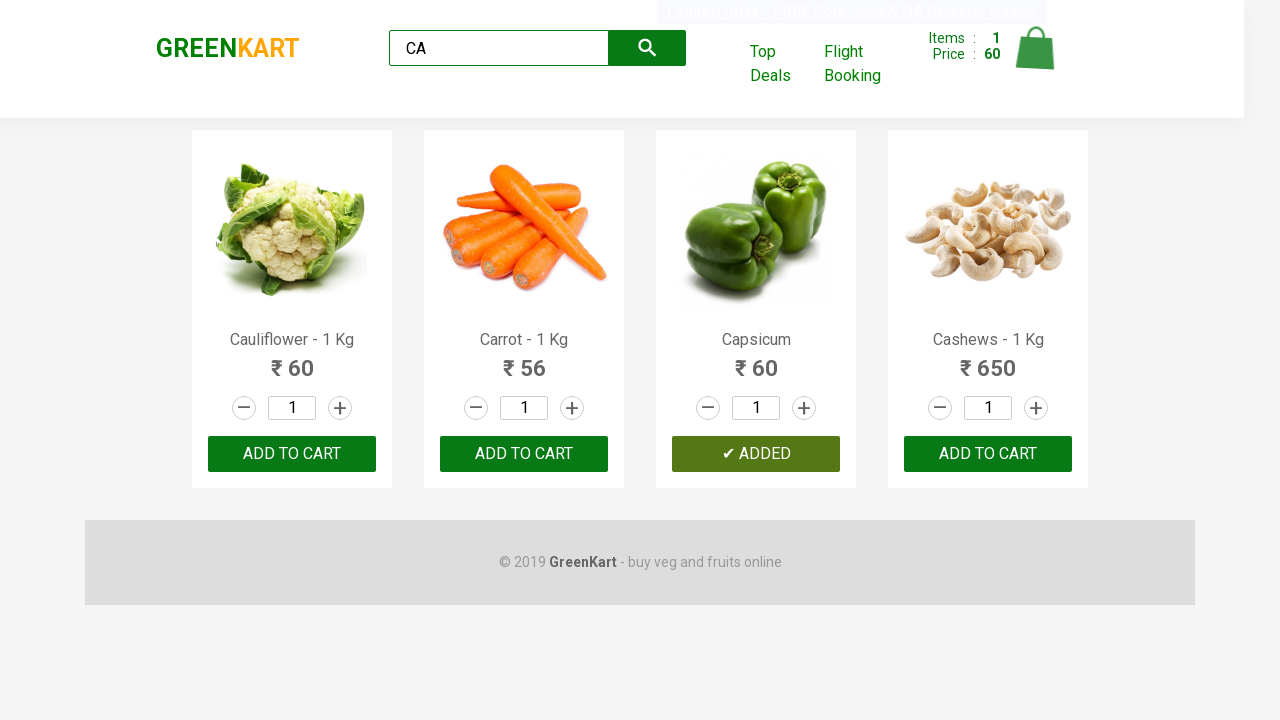

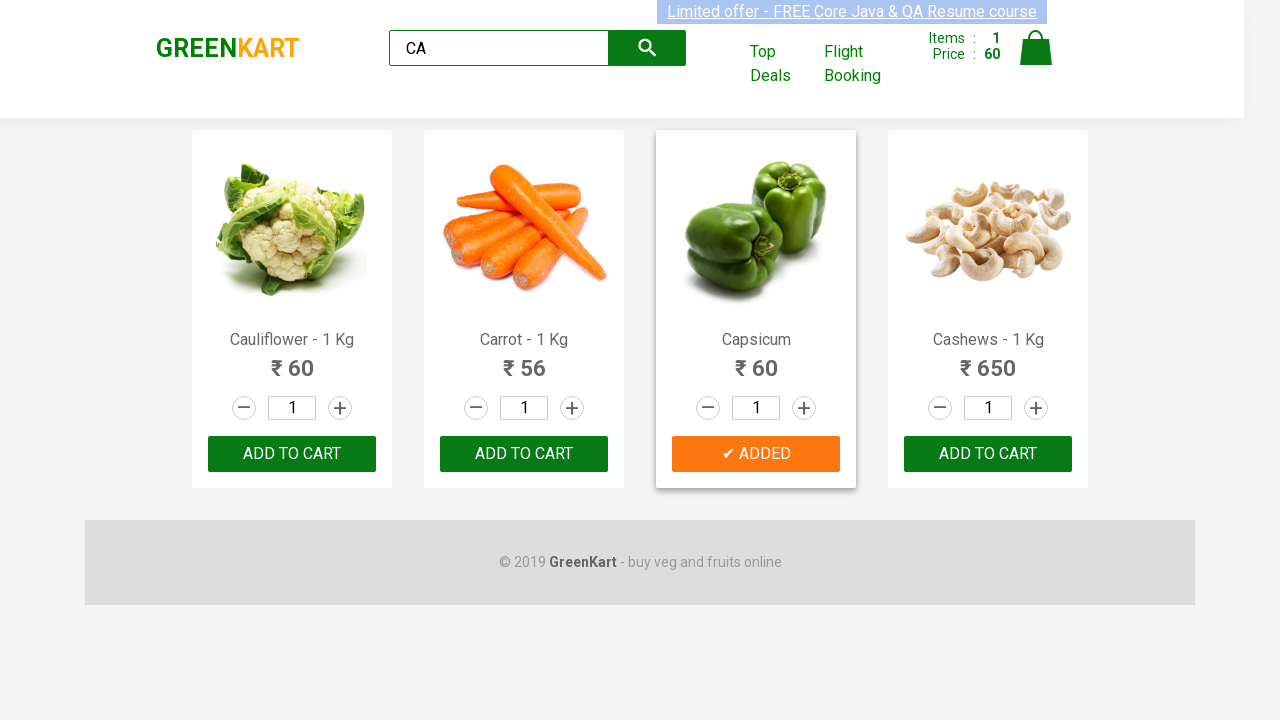